Tests dropdown menu functionality by clicking on a dropdown button and selecting an autocomplete option from the menu

Starting URL: https://formy-project.herokuapp.com/dropdown

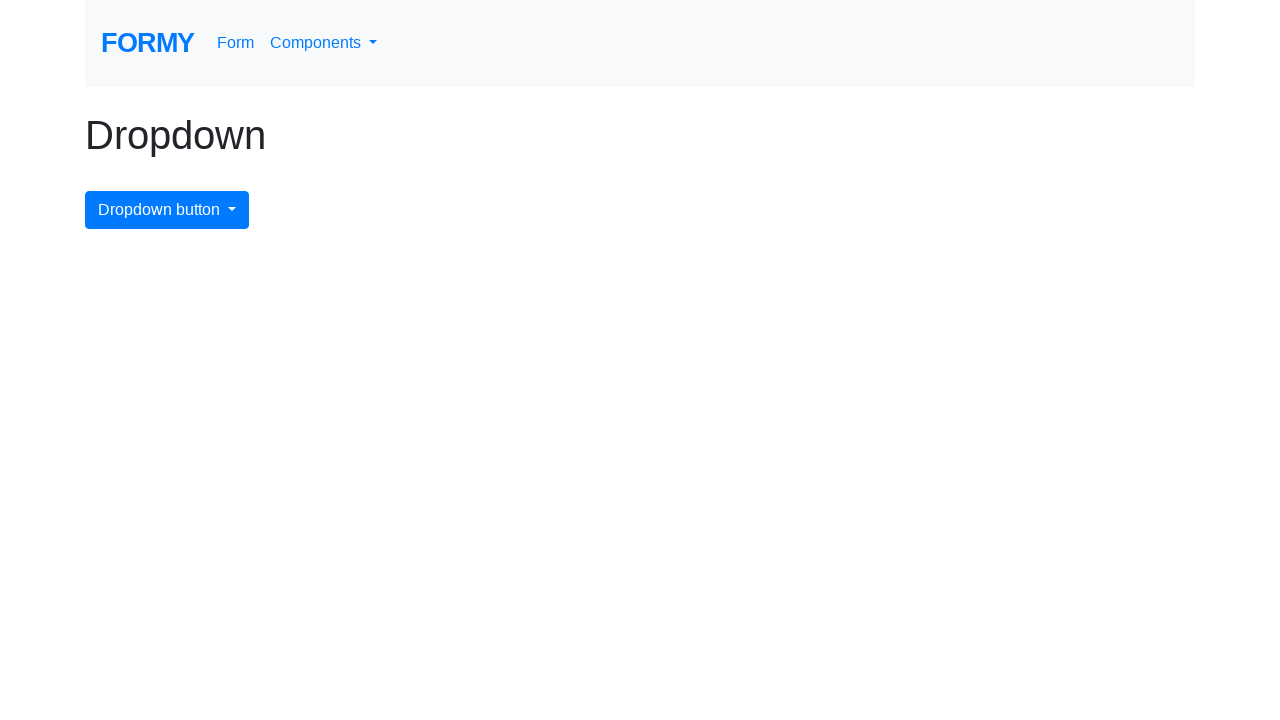

Clicked on the dropdown menu button at (167, 210) on #dropdownMenuButton
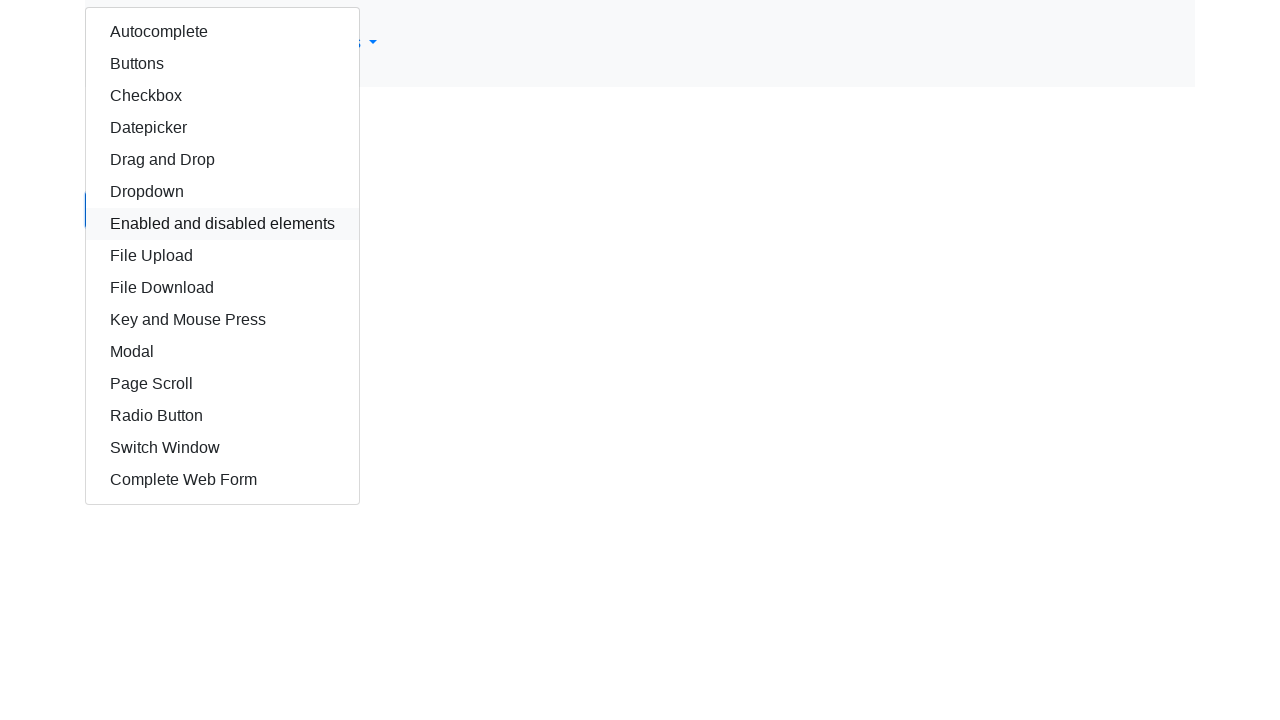

Selected autocomplete option from dropdown menu at (222, 32) on #autocomplete
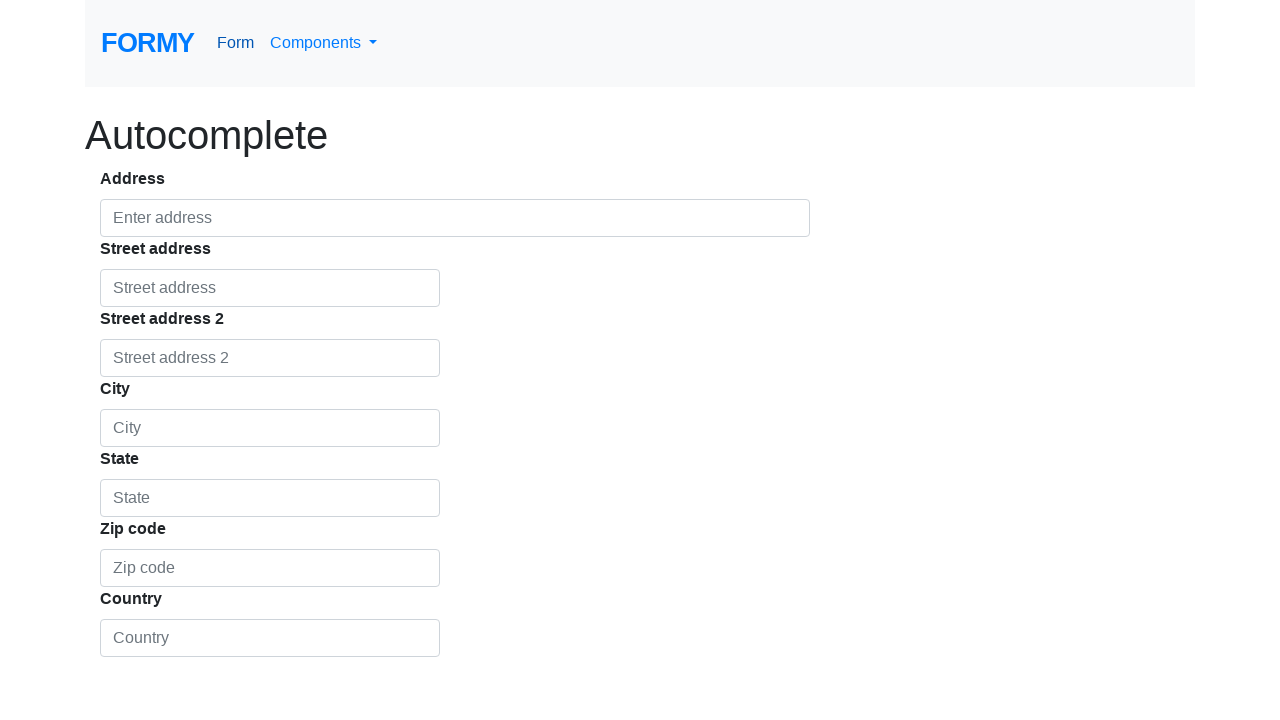

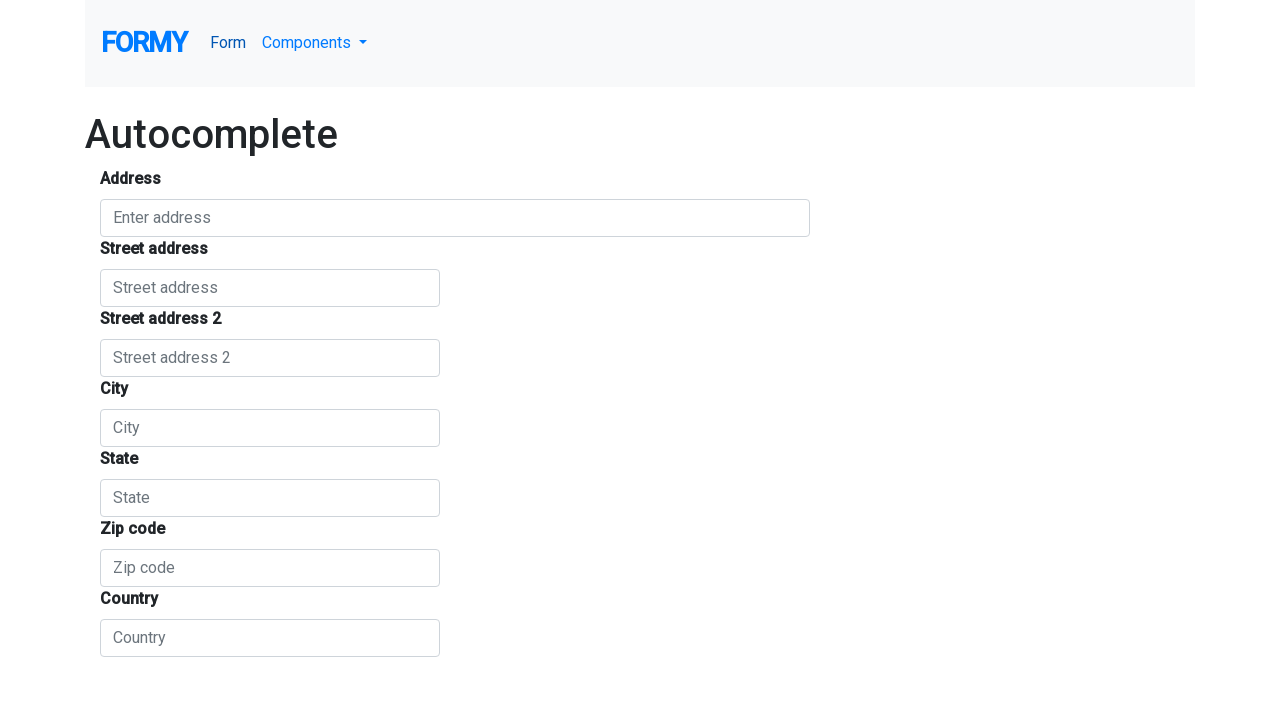